Tests adding a new todo item to a sample todo application by entering text in the input field and verifying it appears in the list

Starting URL: https://lambdatest.github.io/sample-todo-app/

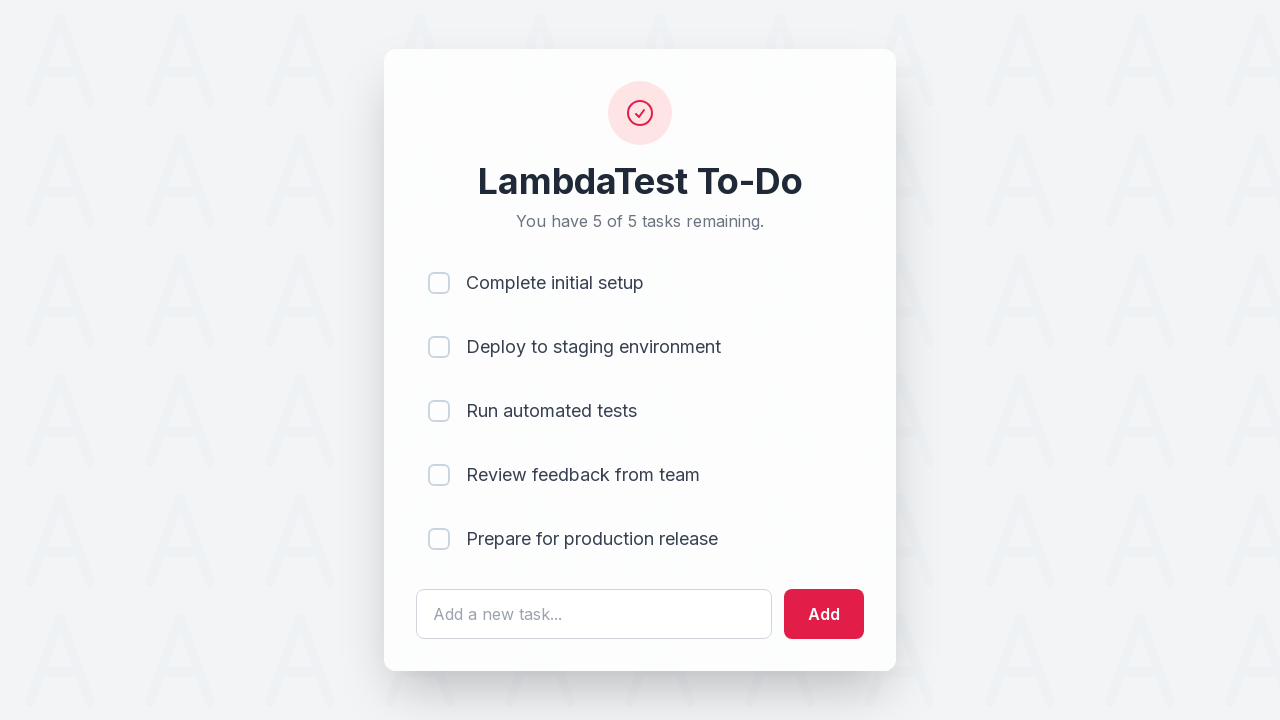

Filled todo input field with 'Learn Selenium' on #sampletodotext
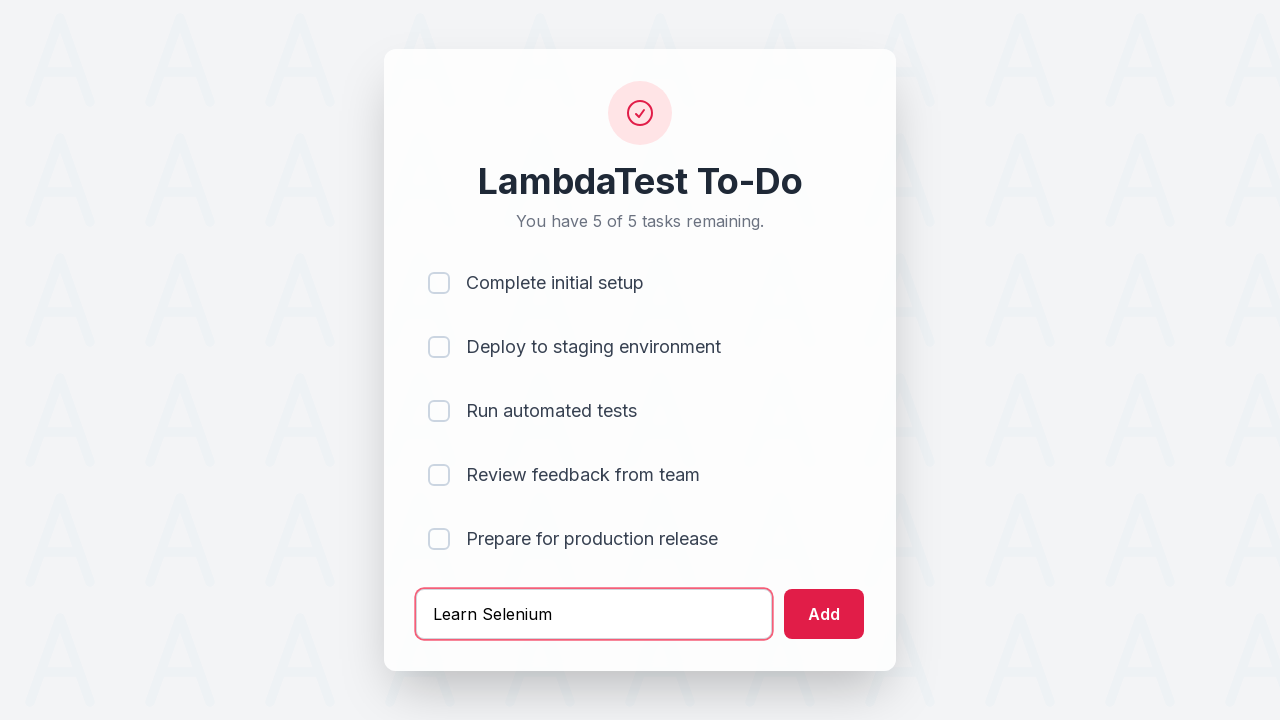

Pressed Enter to submit the todo item on #sampletodotext
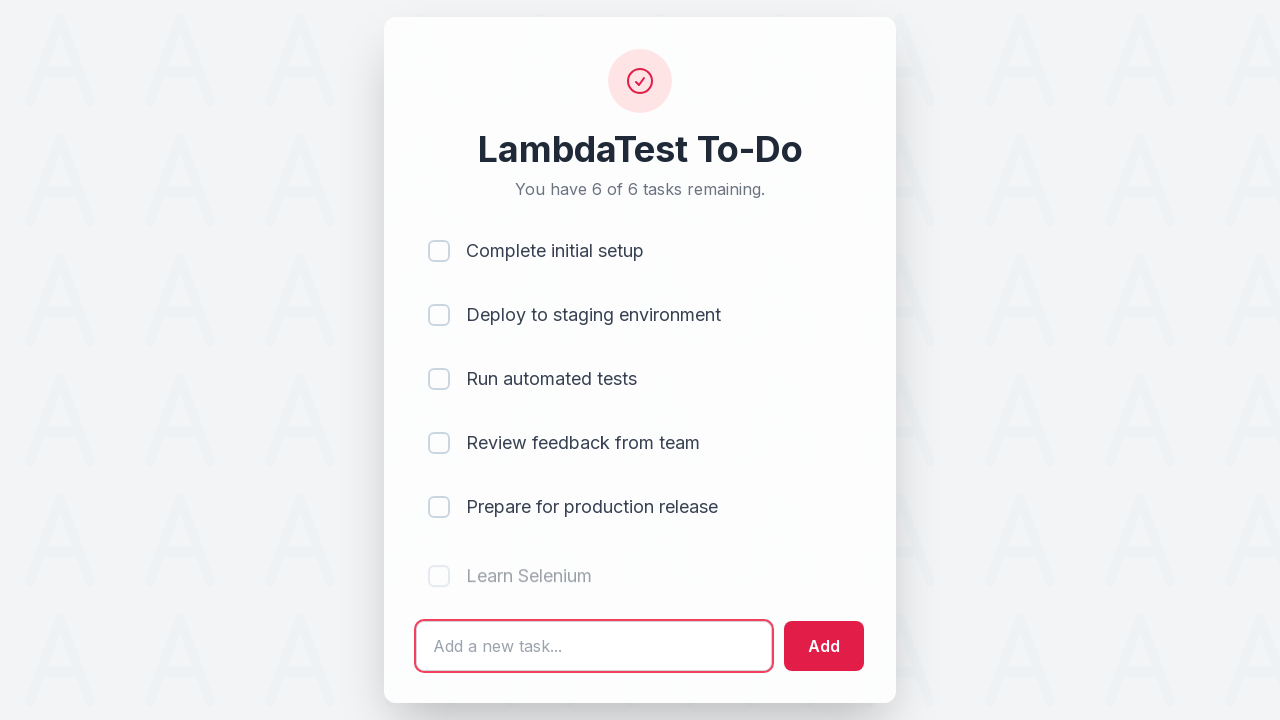

New todo item appeared in the list
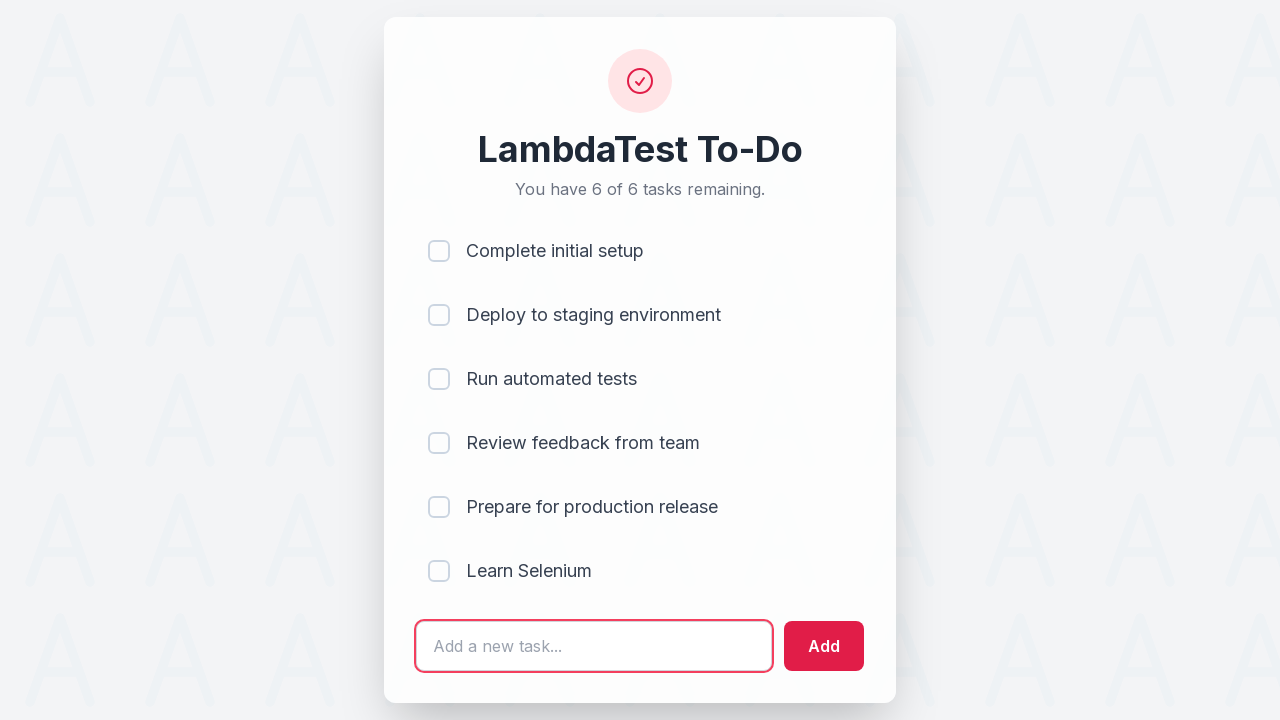

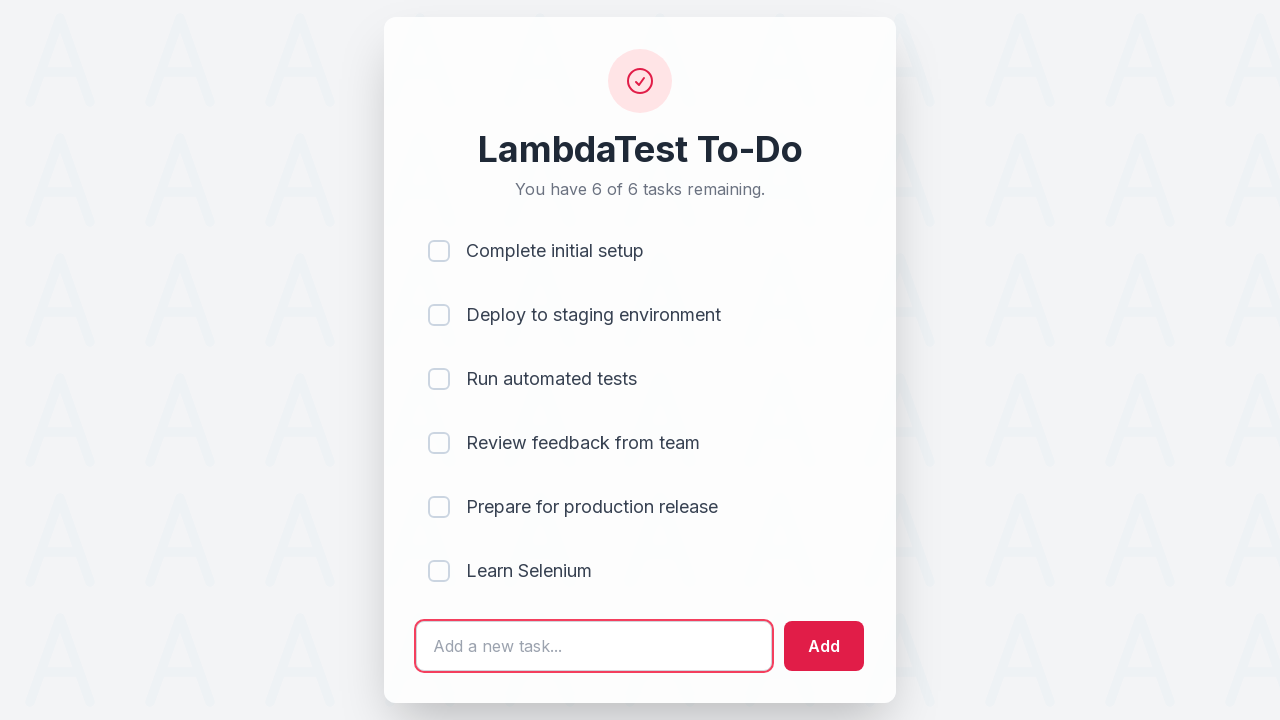